Tests clicking a subscription link which opens a new window, then closes the new window and switches back

Starting URL: https://testautomationpractice.blogspot.com/

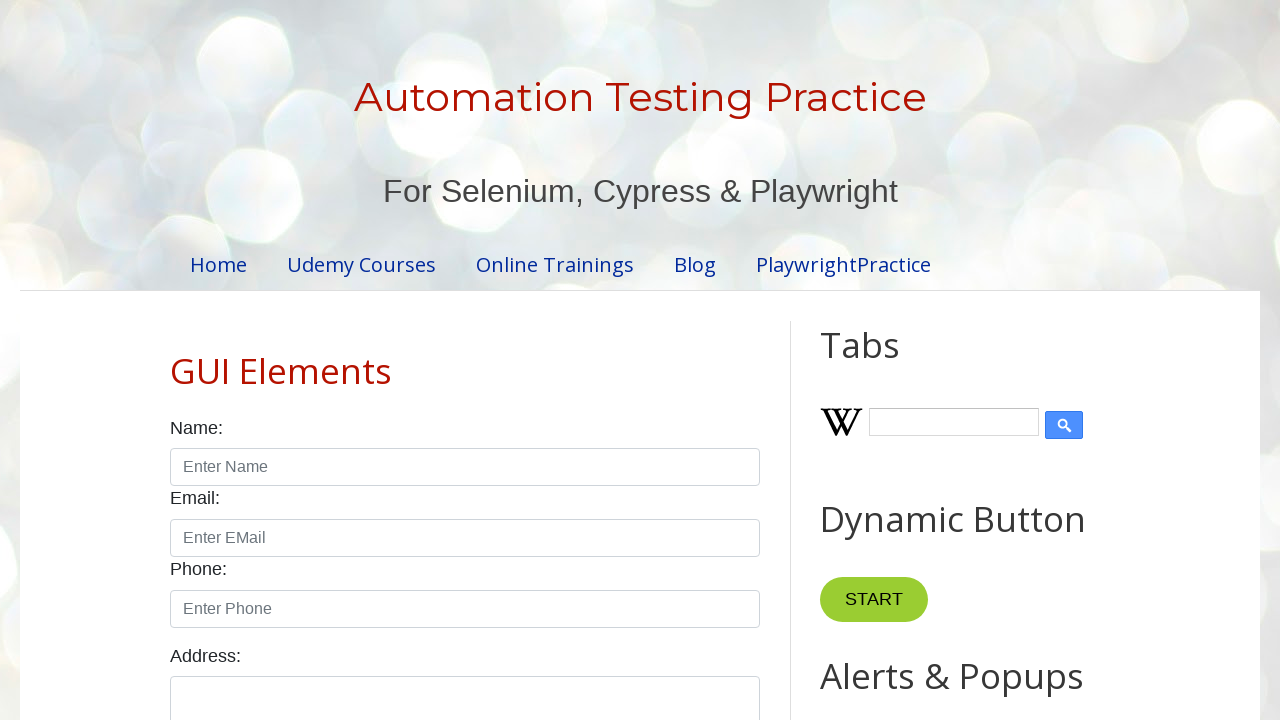

Clicked subscription feed link which opened a new window at (331, 360) on a.feed-link
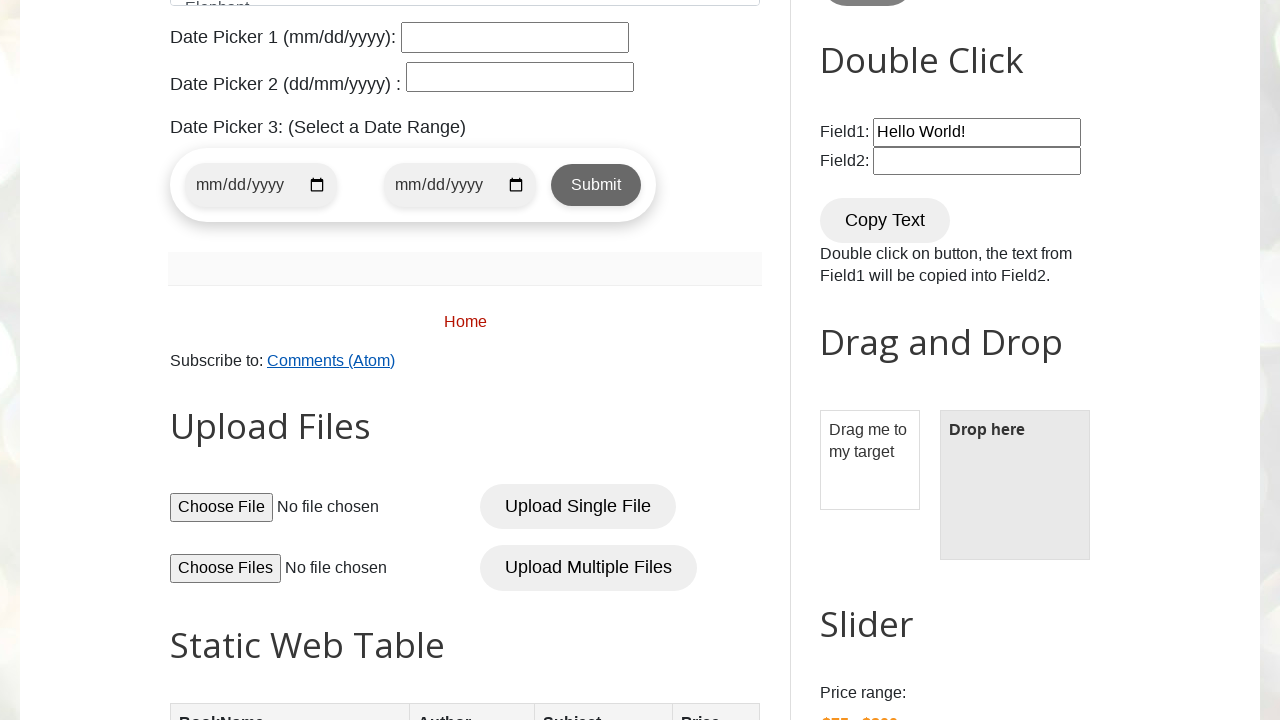

Captured the new window/page object
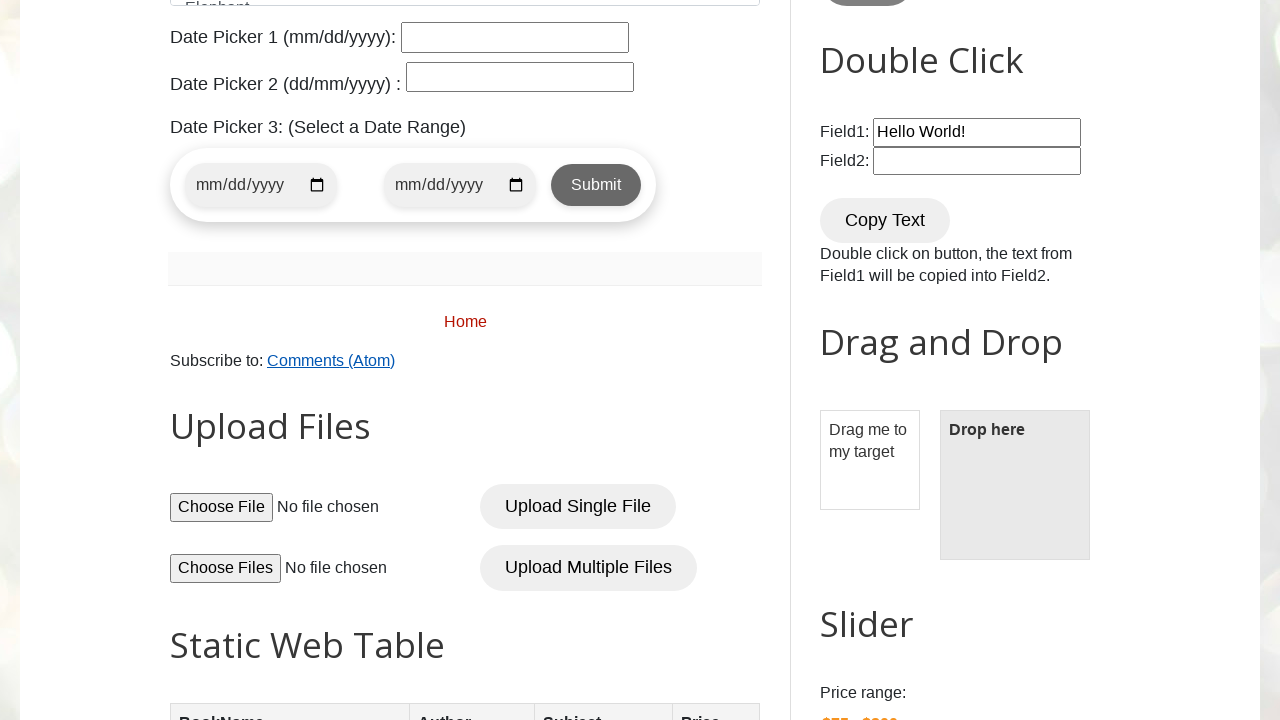

Closed the new subscription window and switched back to original page
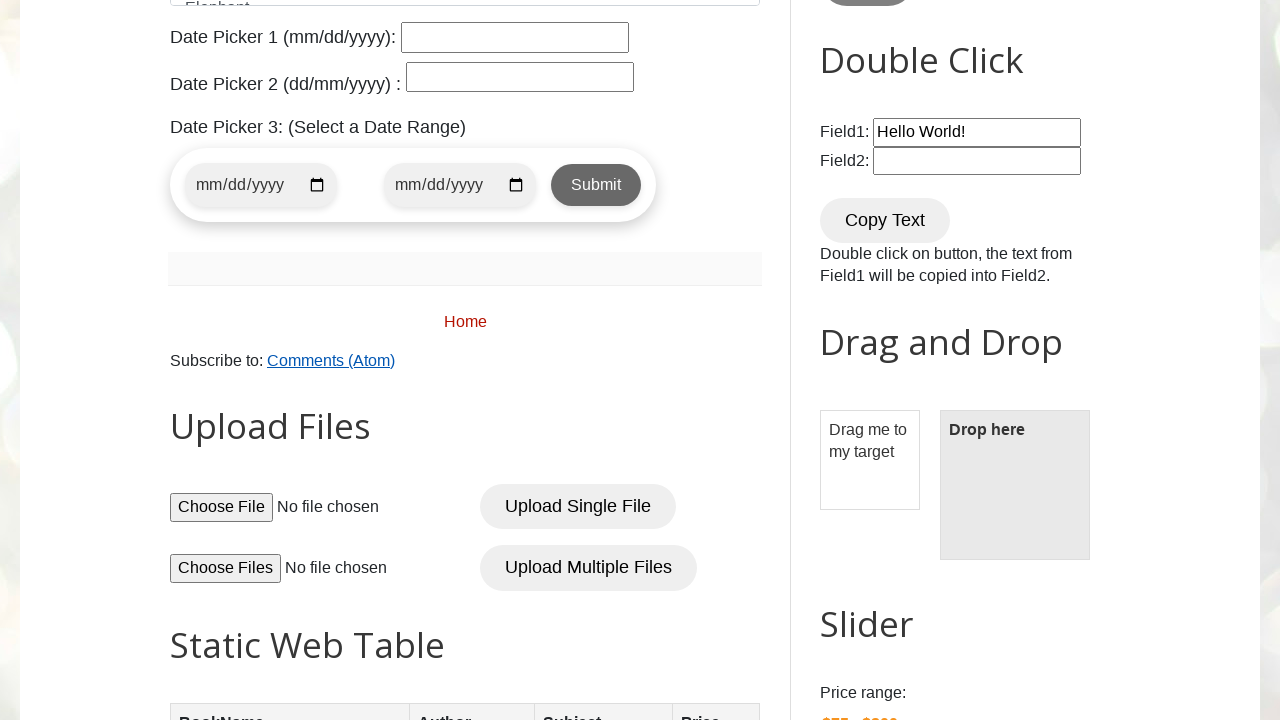

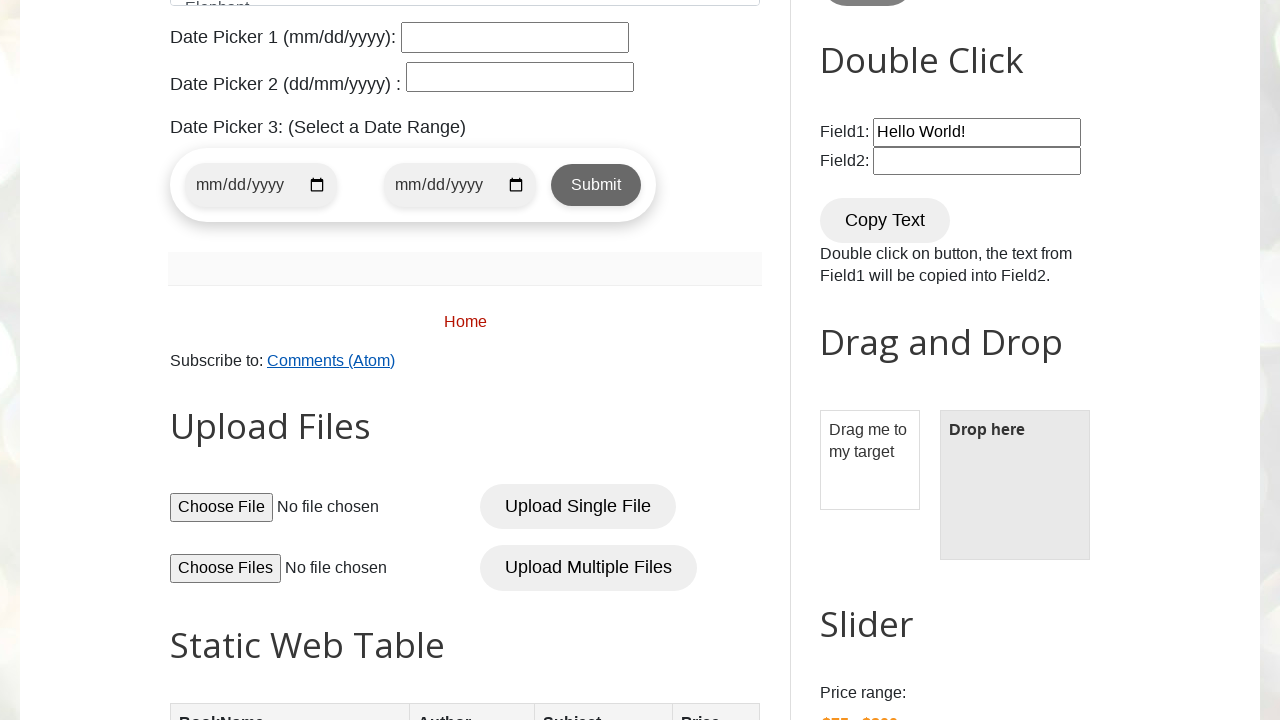